Tests opening a new browser window, navigating to a different page in that window, and verifying that two windows are open

Starting URL: https://the-internet.herokuapp.com

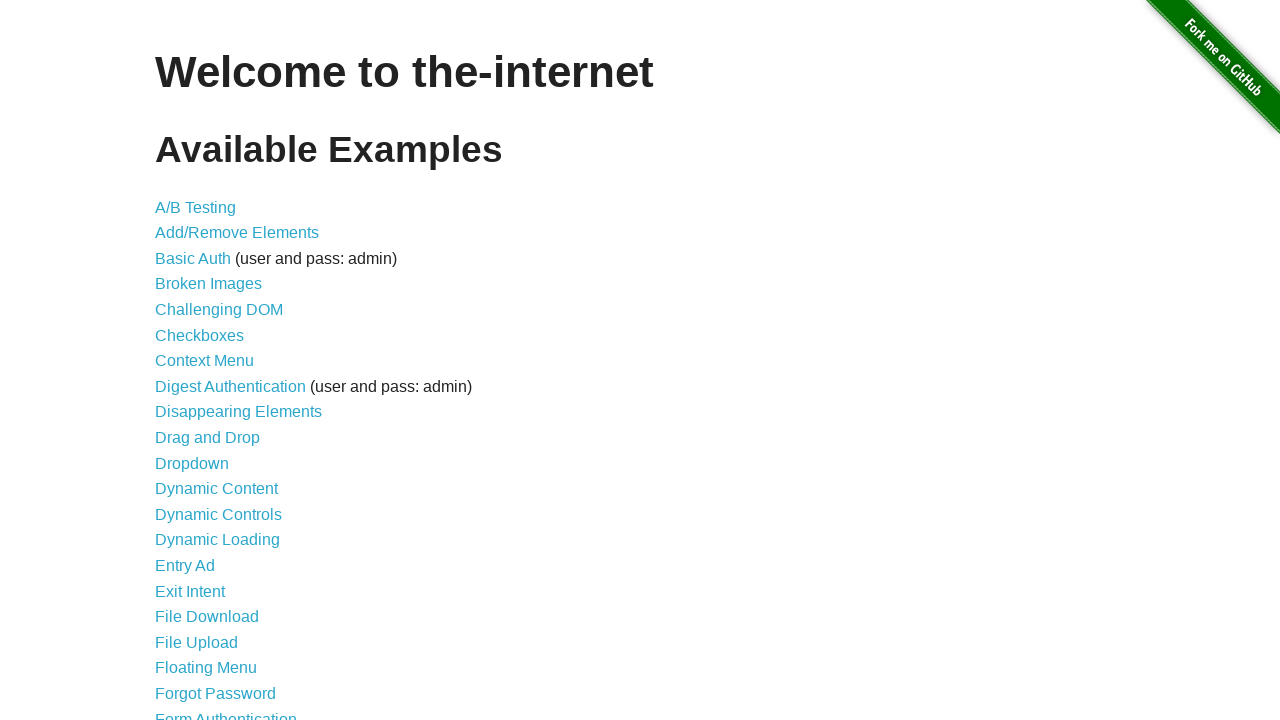

Opened a new browser window/tab
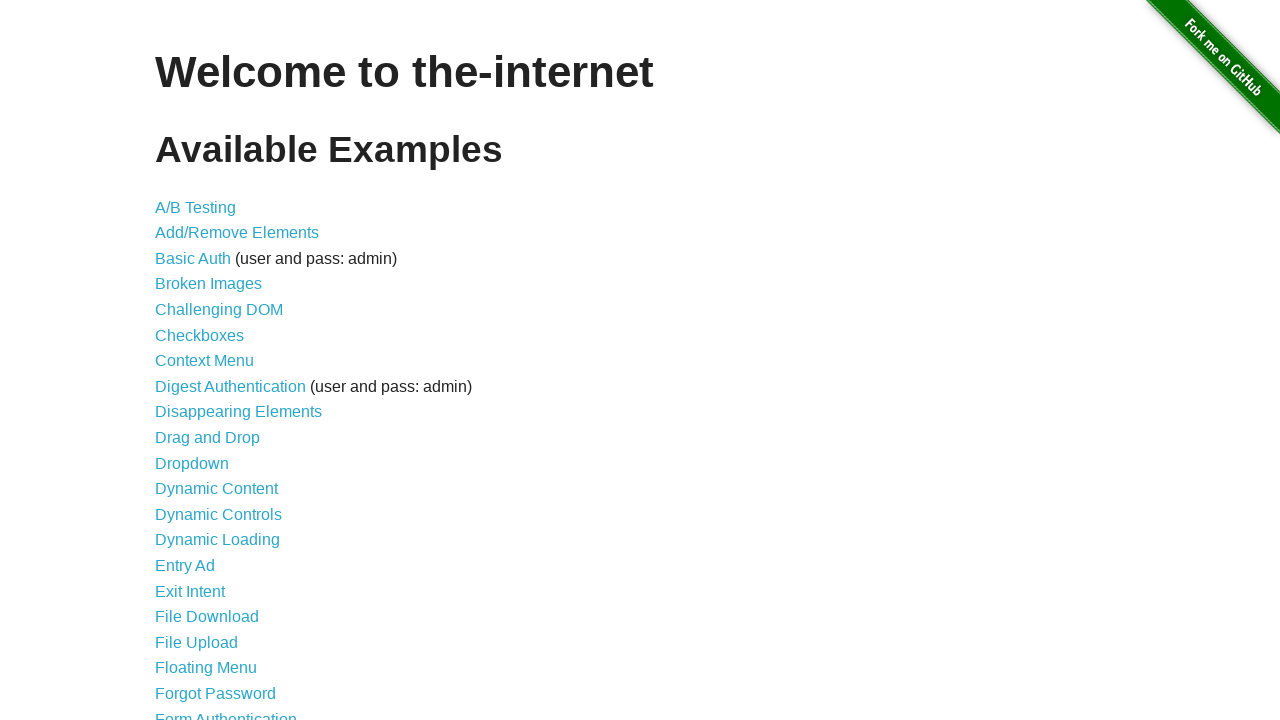

Navigated to typos page in the new window
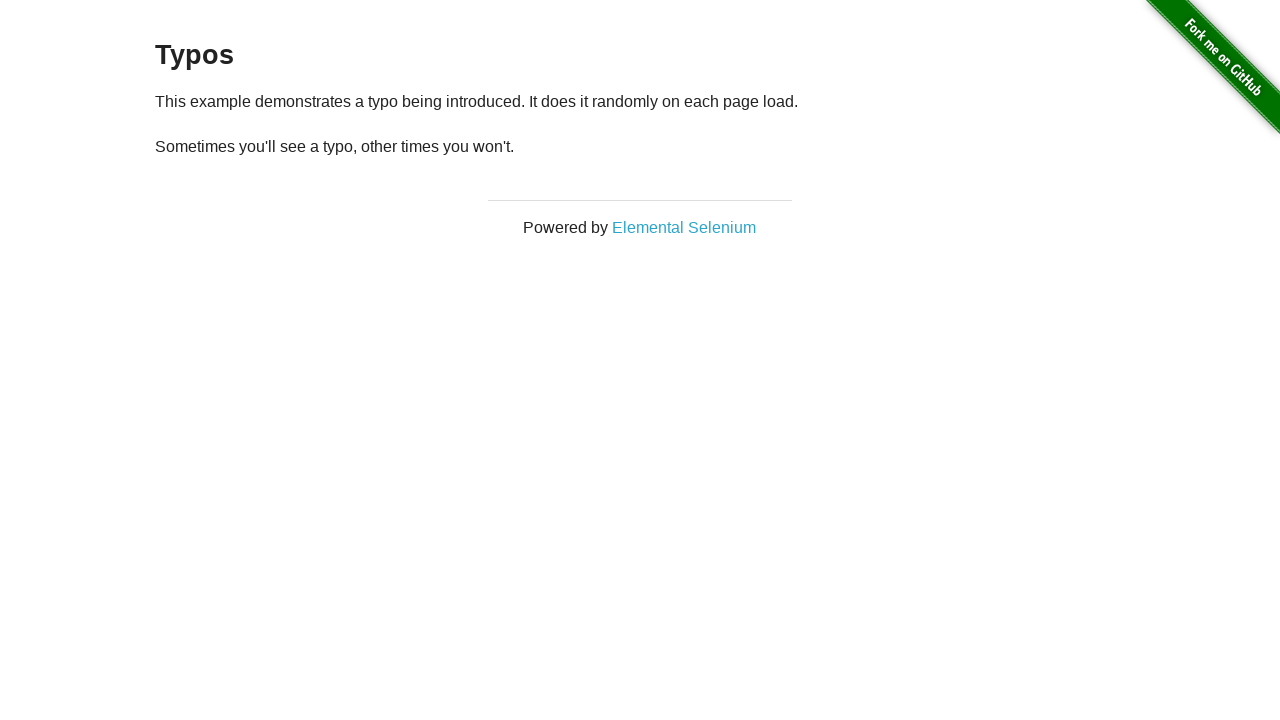

Verified that 2 windows are open
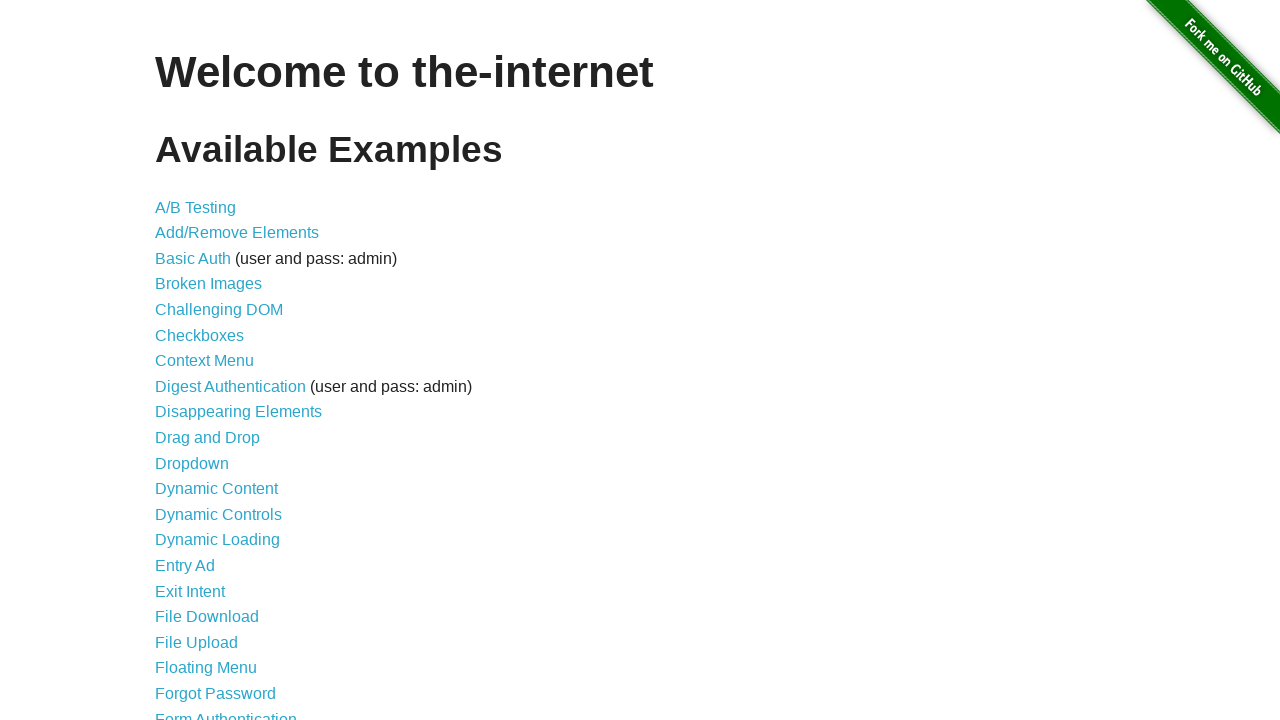

Assertion passed: exactly 2 windows are open
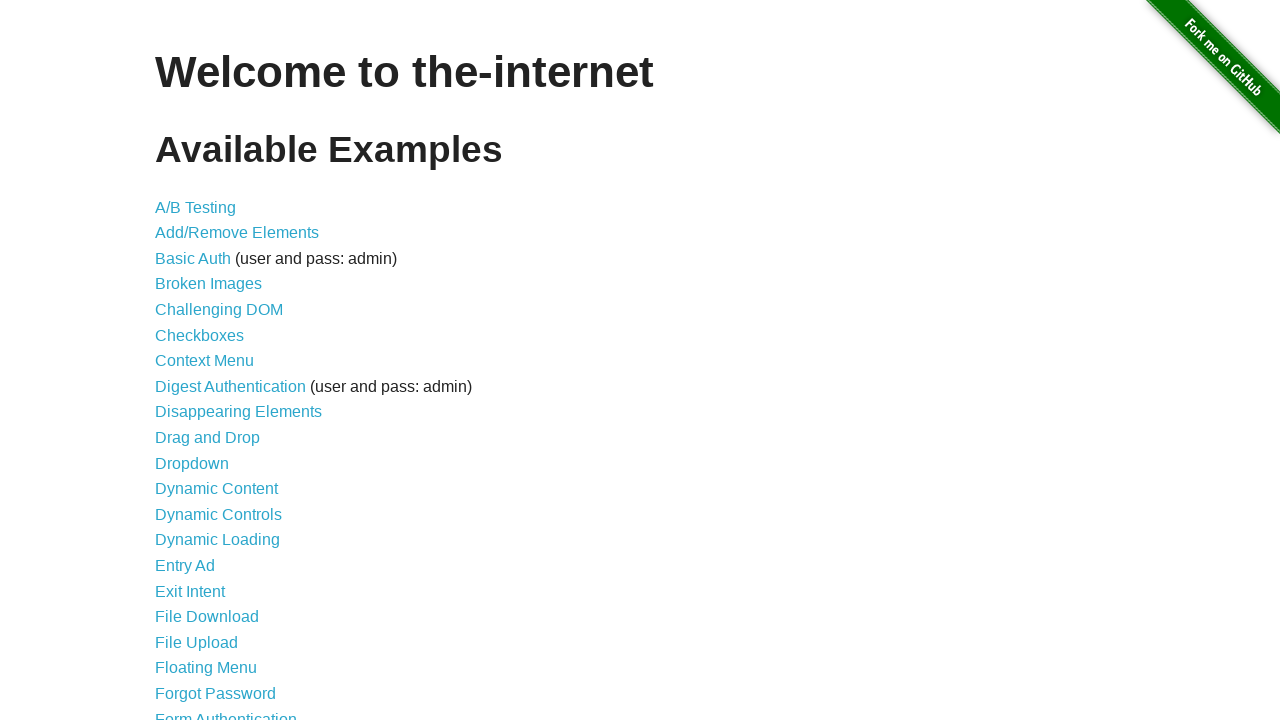

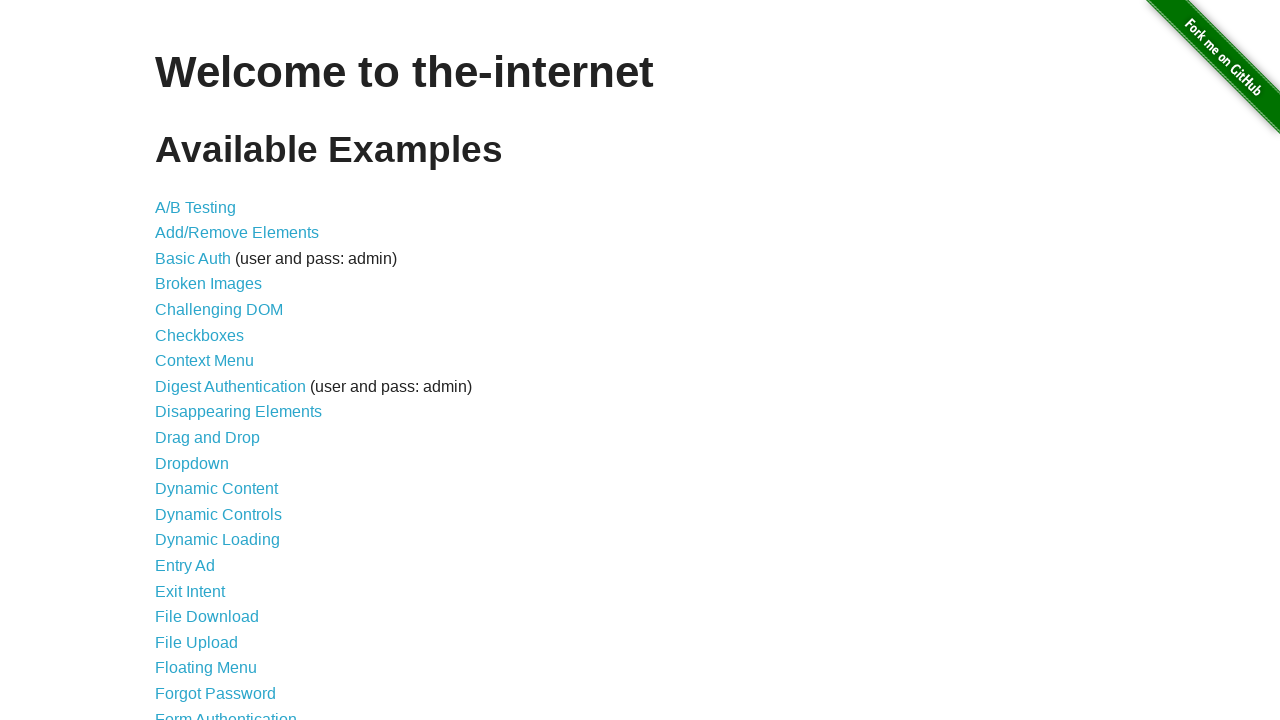